Tests a form by filling in first name, last name, city, and country fields, then submitting the form via a submit button.

Starting URL: http://suninjuly.github.io/find_xpath_form

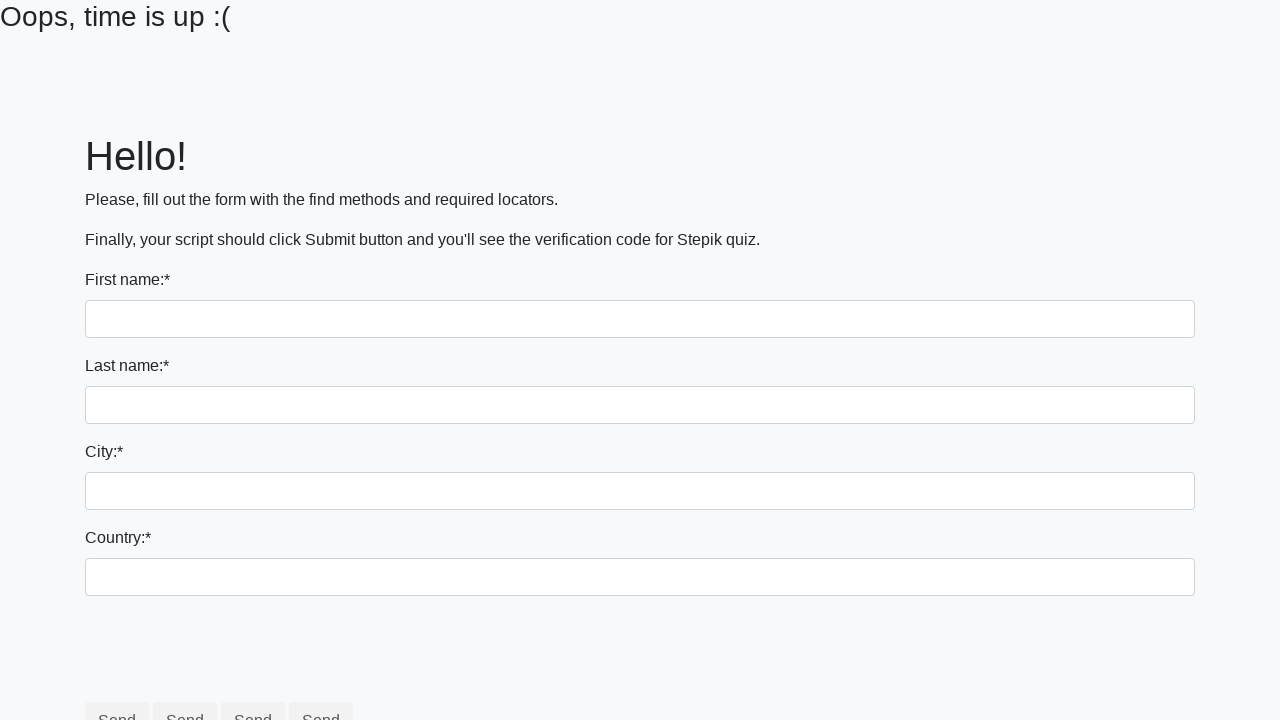

Navigated to form page at http://suninjuly.github.io/find_xpath_form
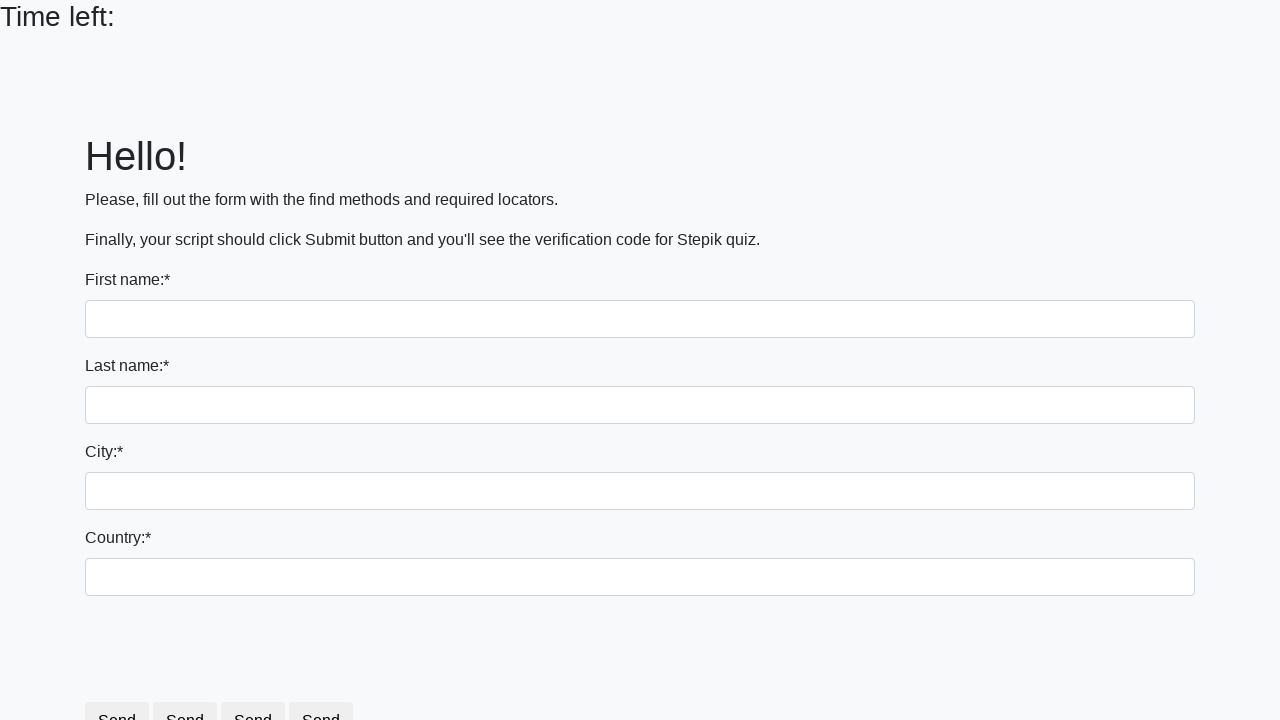

Filled first name field with 'Ivan' on input[name='first_name']
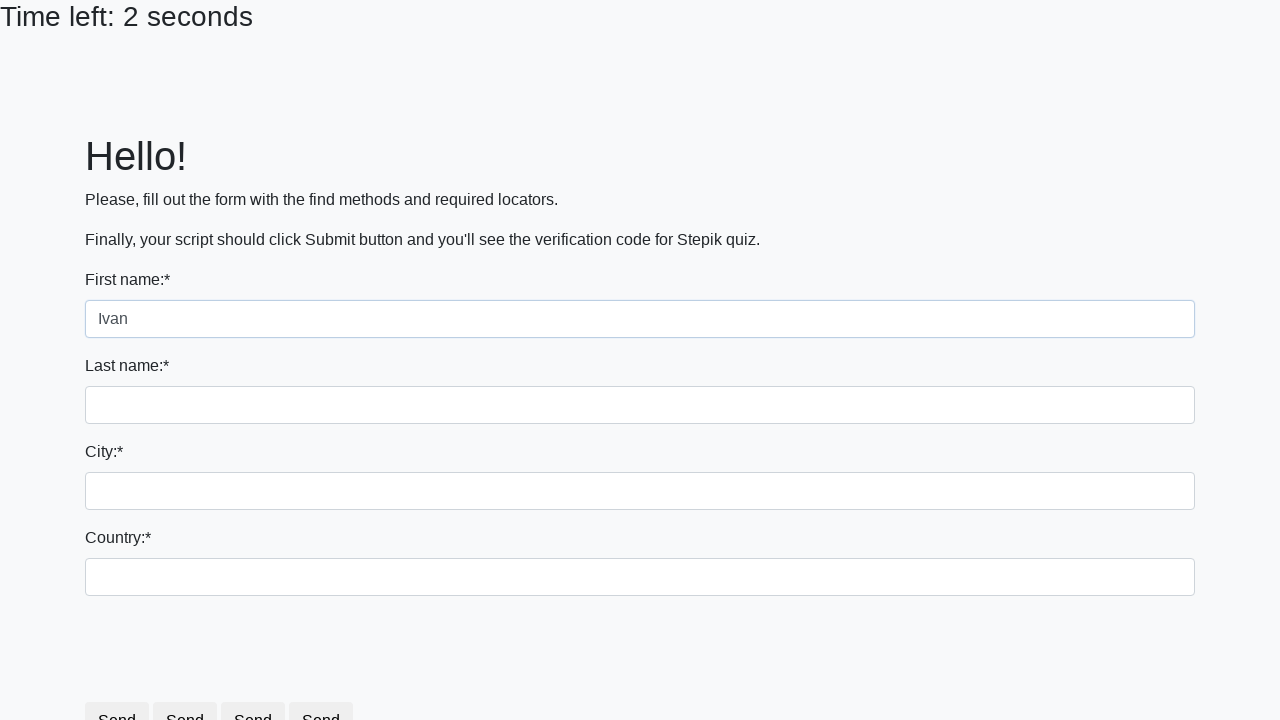

Filled last name field with 'Petrov' on input[name='last_name']
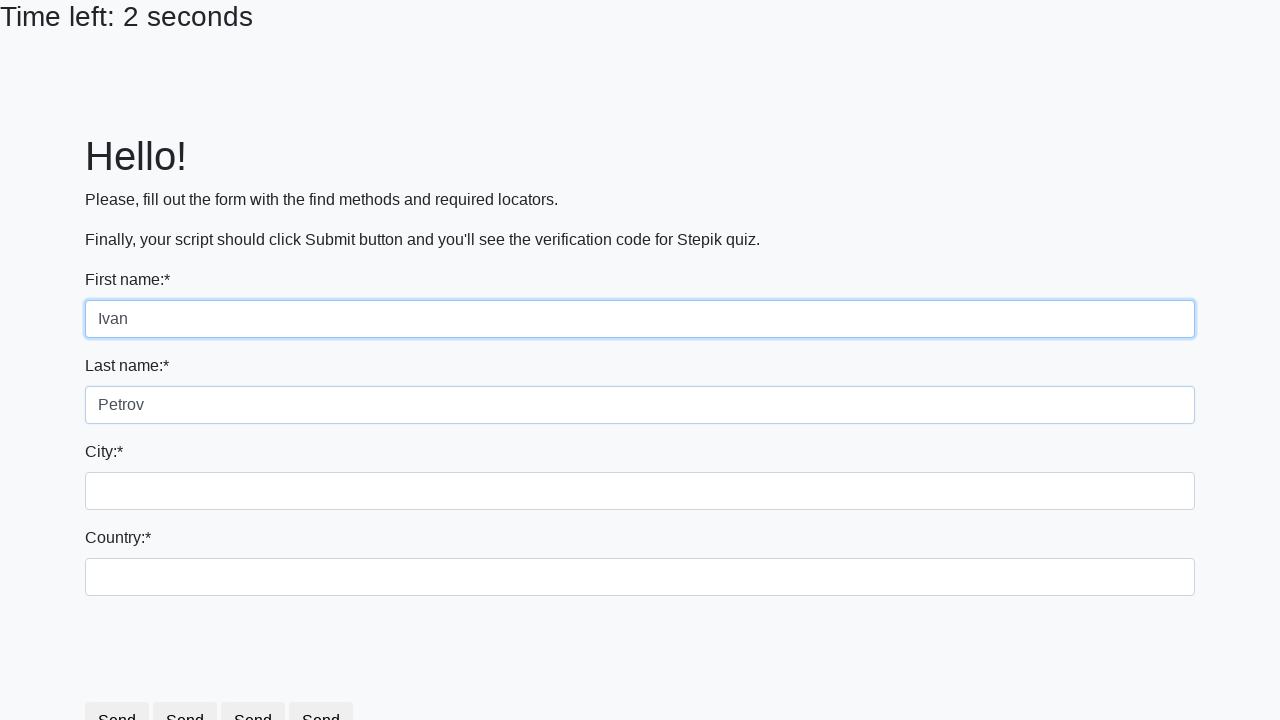

Filled city field with 'Seattle' on .form-control.city
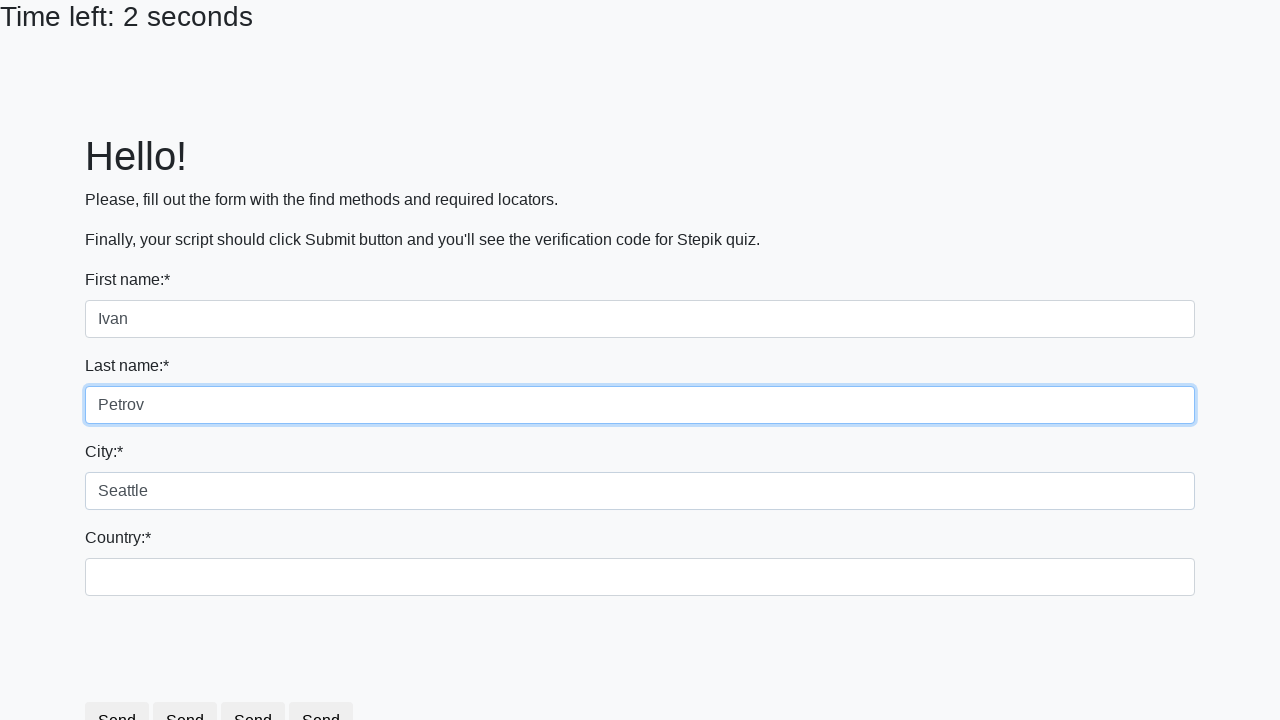

Filled country field with 'Russia' on #country
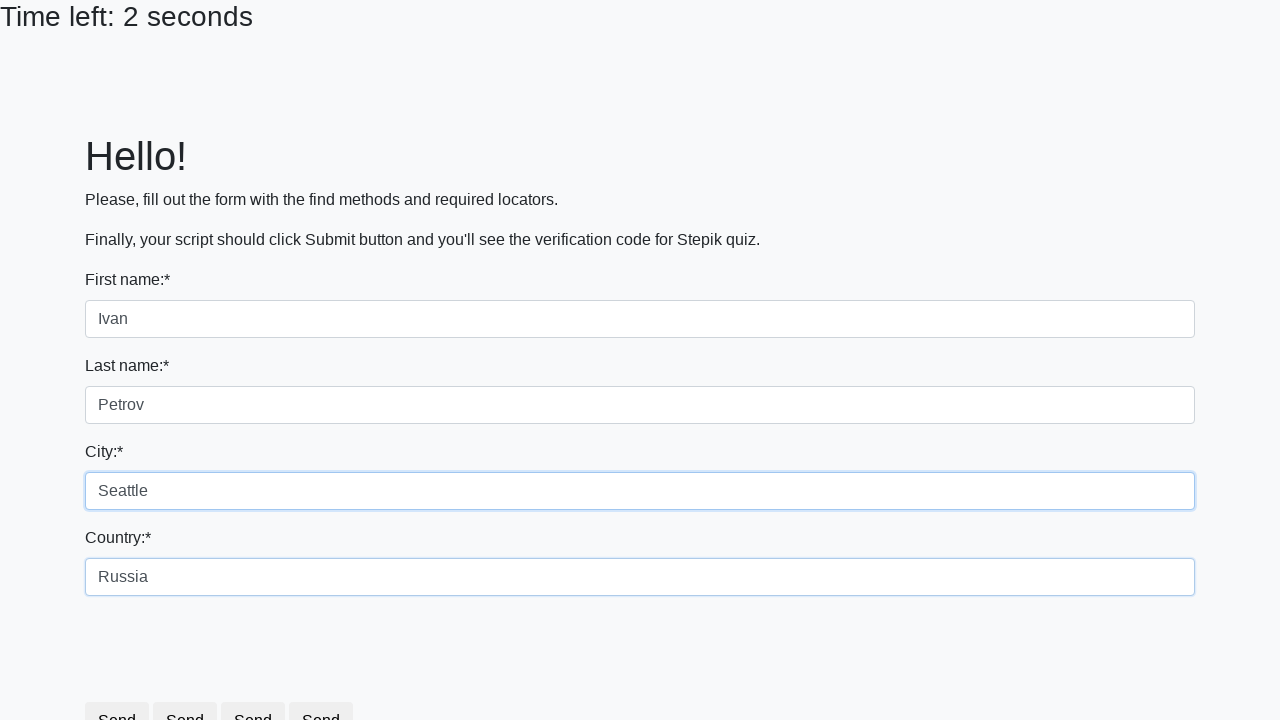

Clicked submit button to submit form at (259, 685) on xpath=//button[@type='submit']
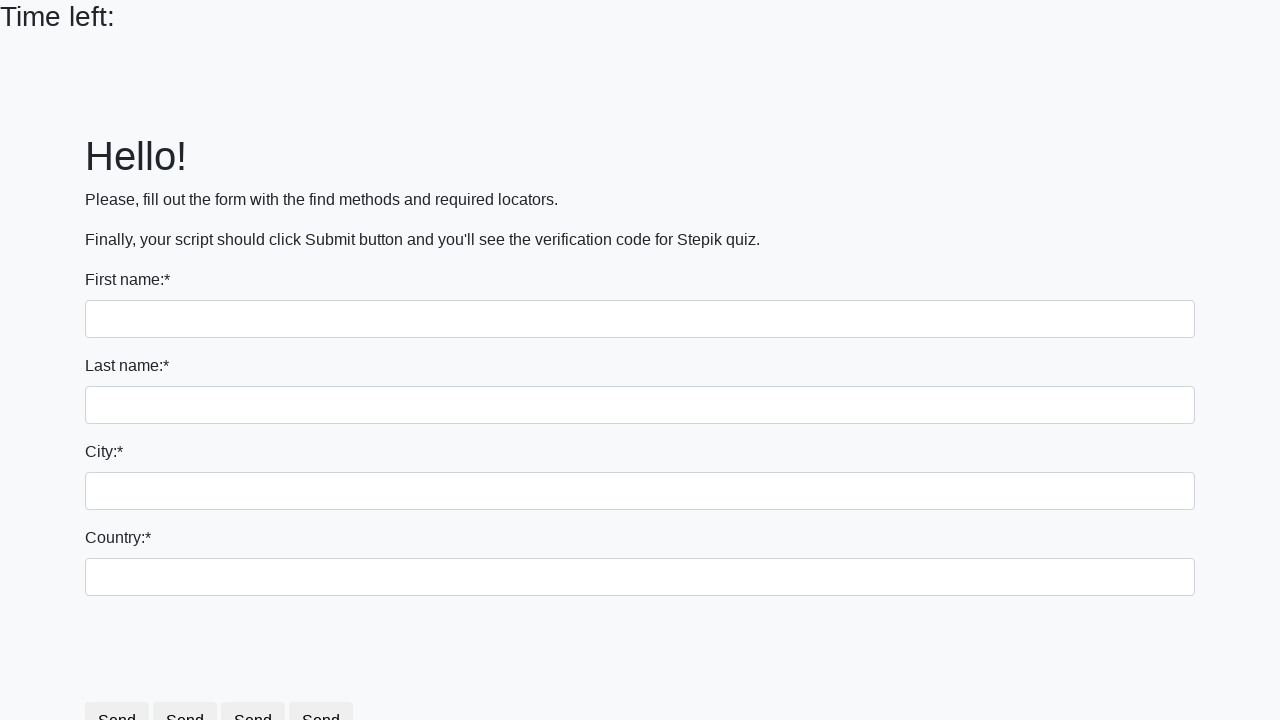

Waited 2 seconds for form submission to complete
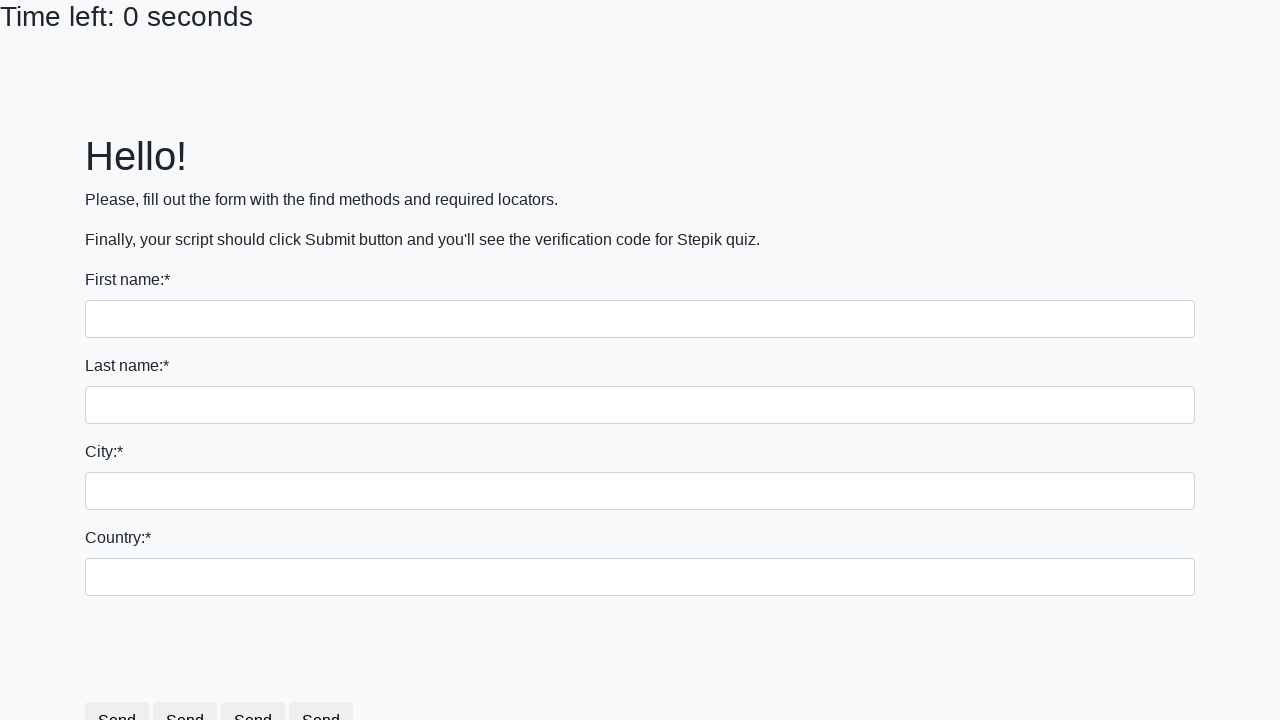

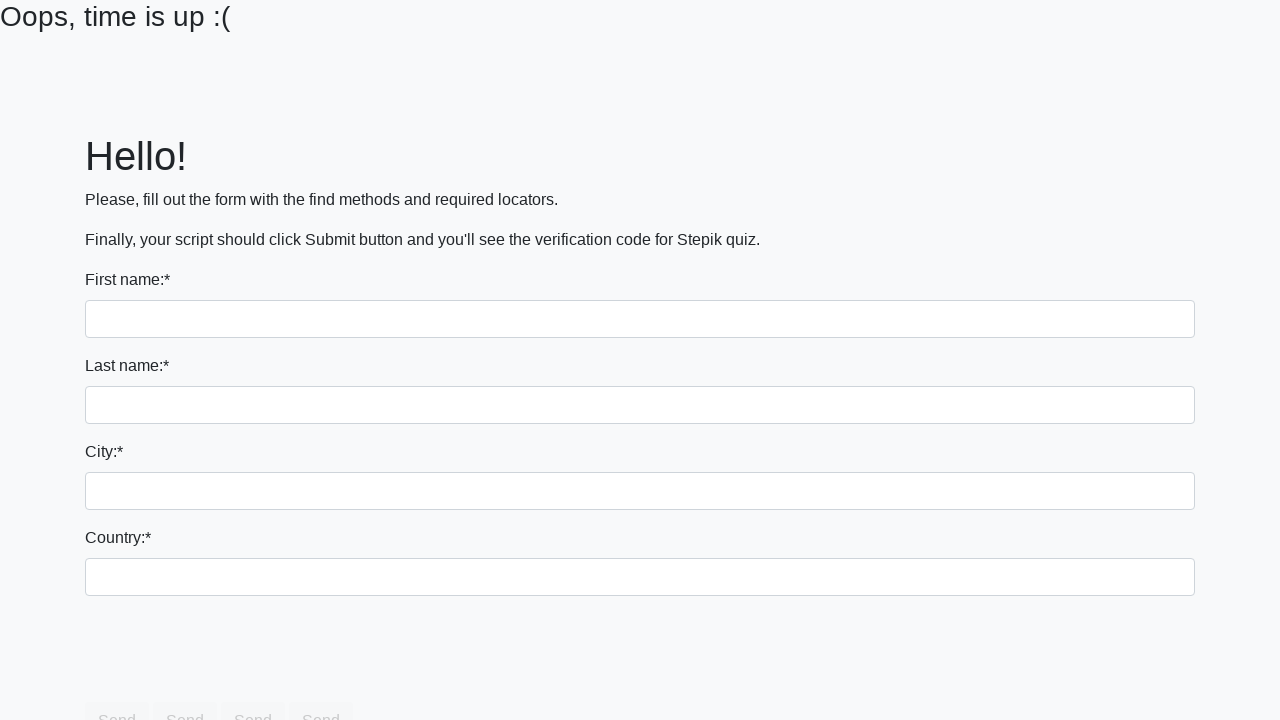